Tests filling out the first name and last name fields on an OpenCart registration page.

Starting URL: https://naveenautomationlabs.com/opencart/index.php?route=account/register

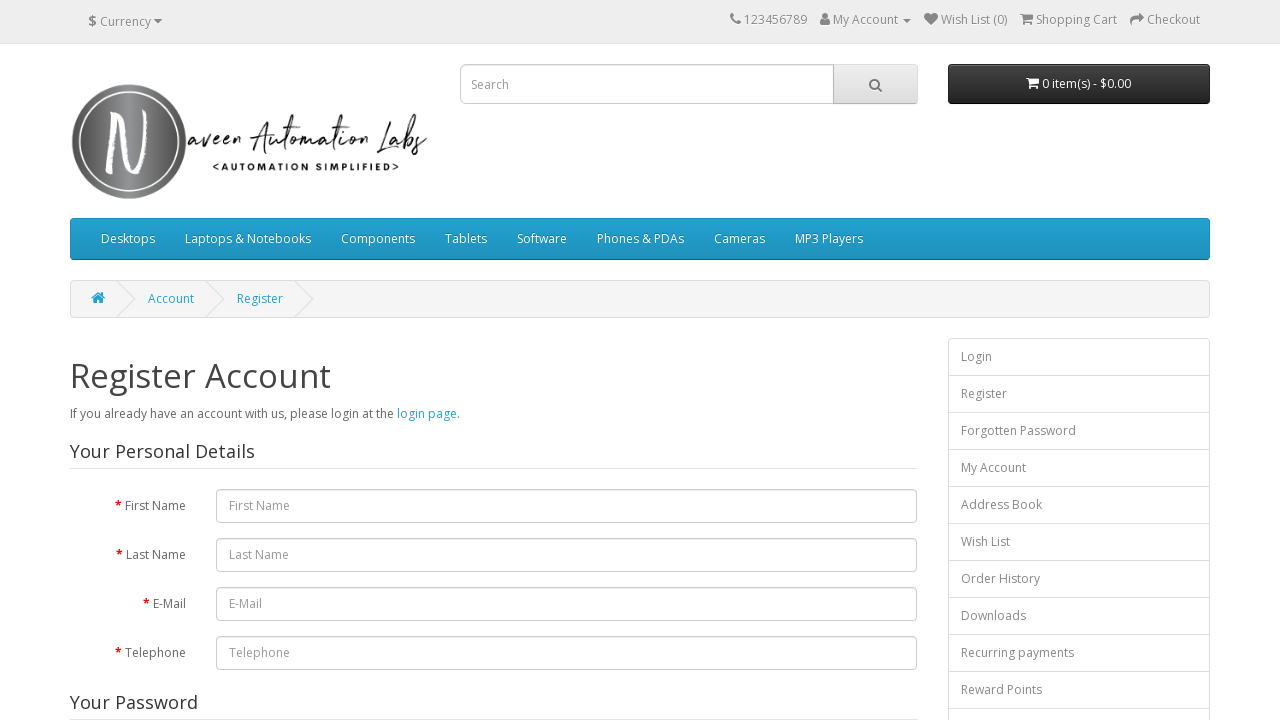

Filled first name field with 'naveen' on #input-firstname
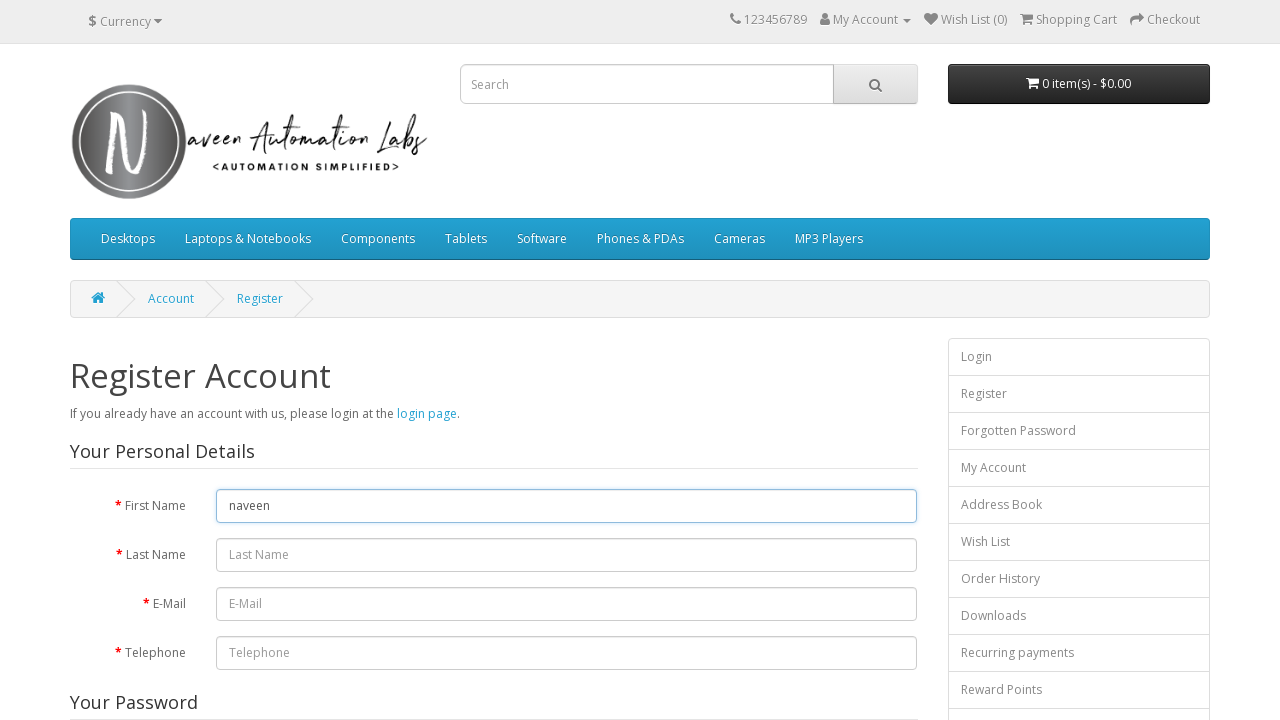

Filled last name field with 'Automation Labs' on #input-lastname
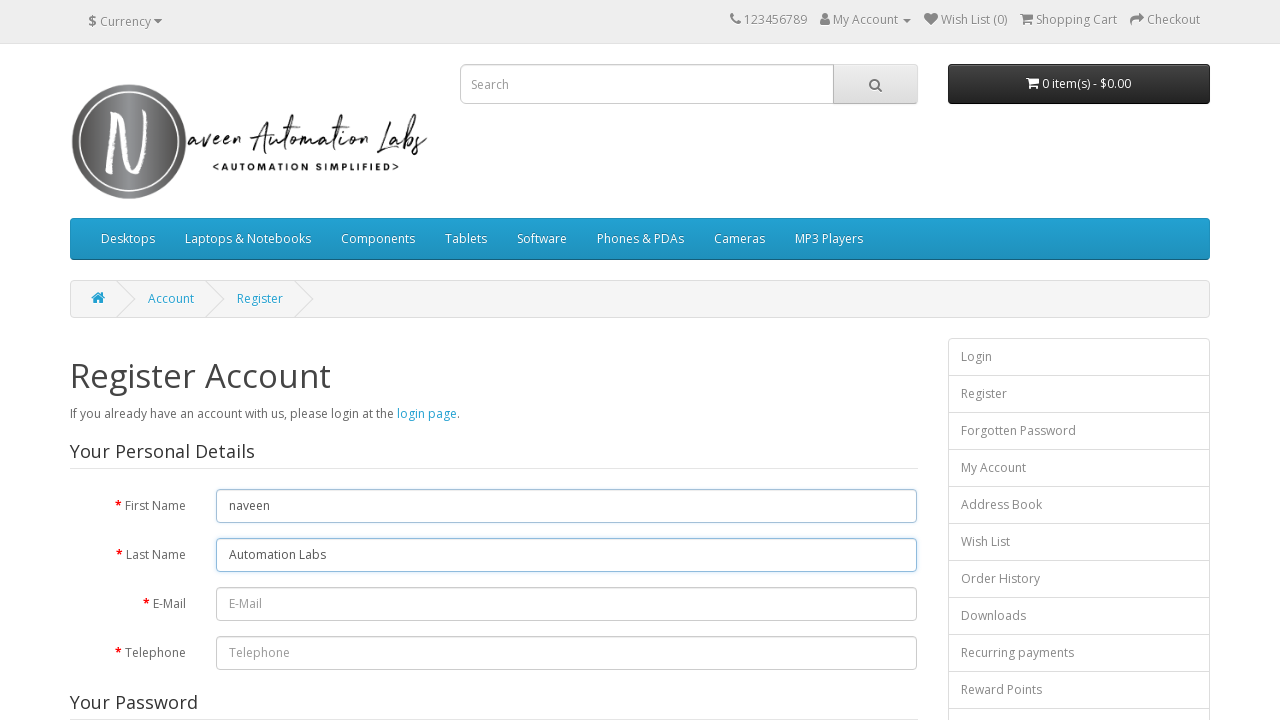

Waited 2000ms for form to stabilize
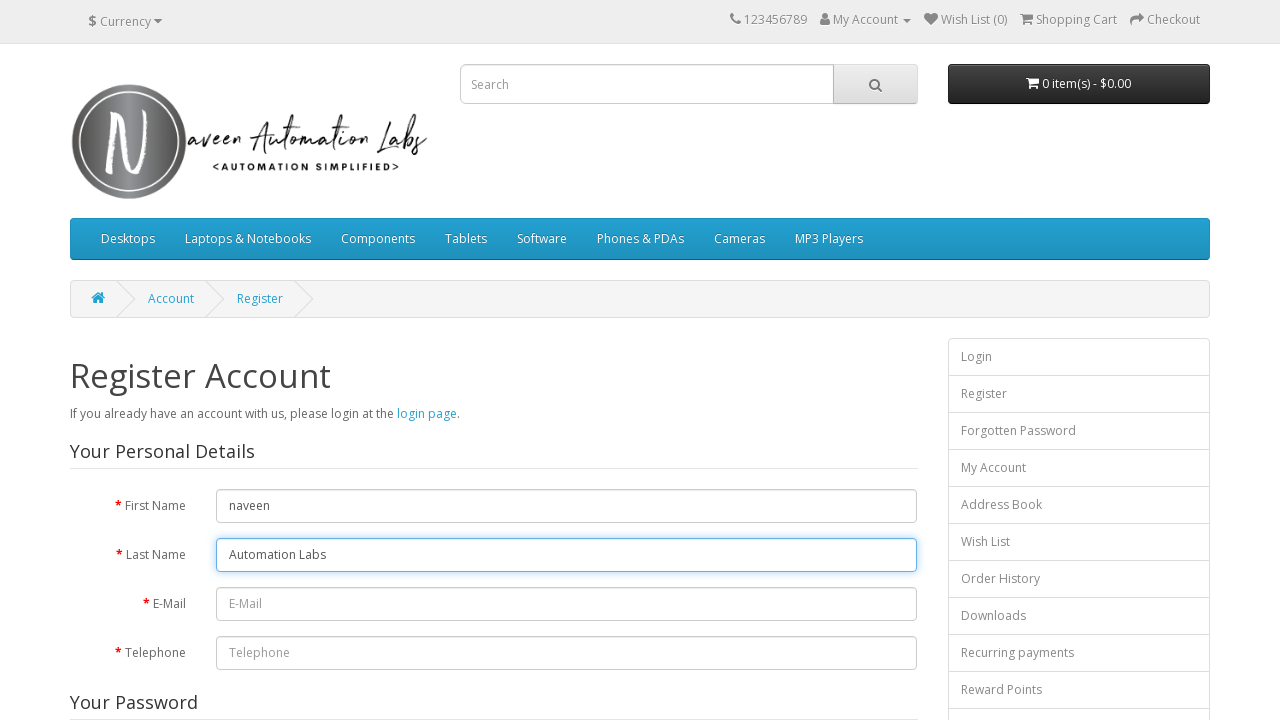

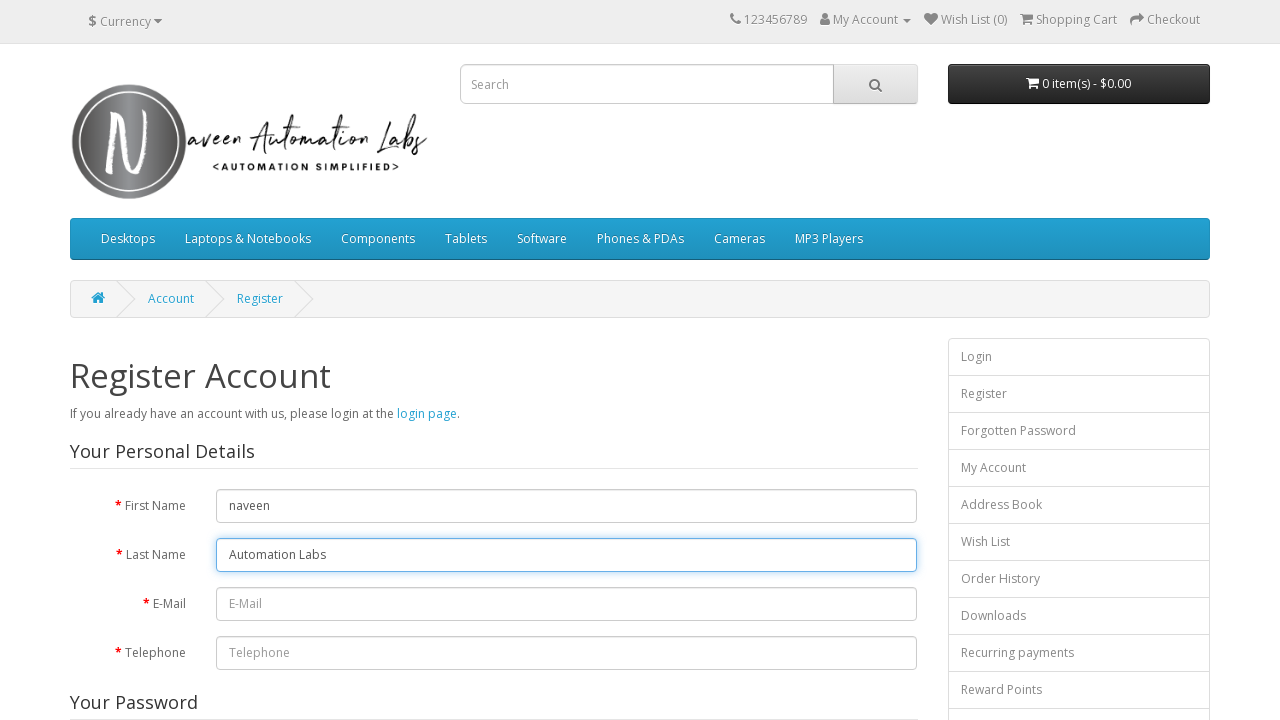